Navigates to FreeCRM homepage and retrieves the page title using JavaScript execution

Starting URL: https://classic.freecrm.com/index.html

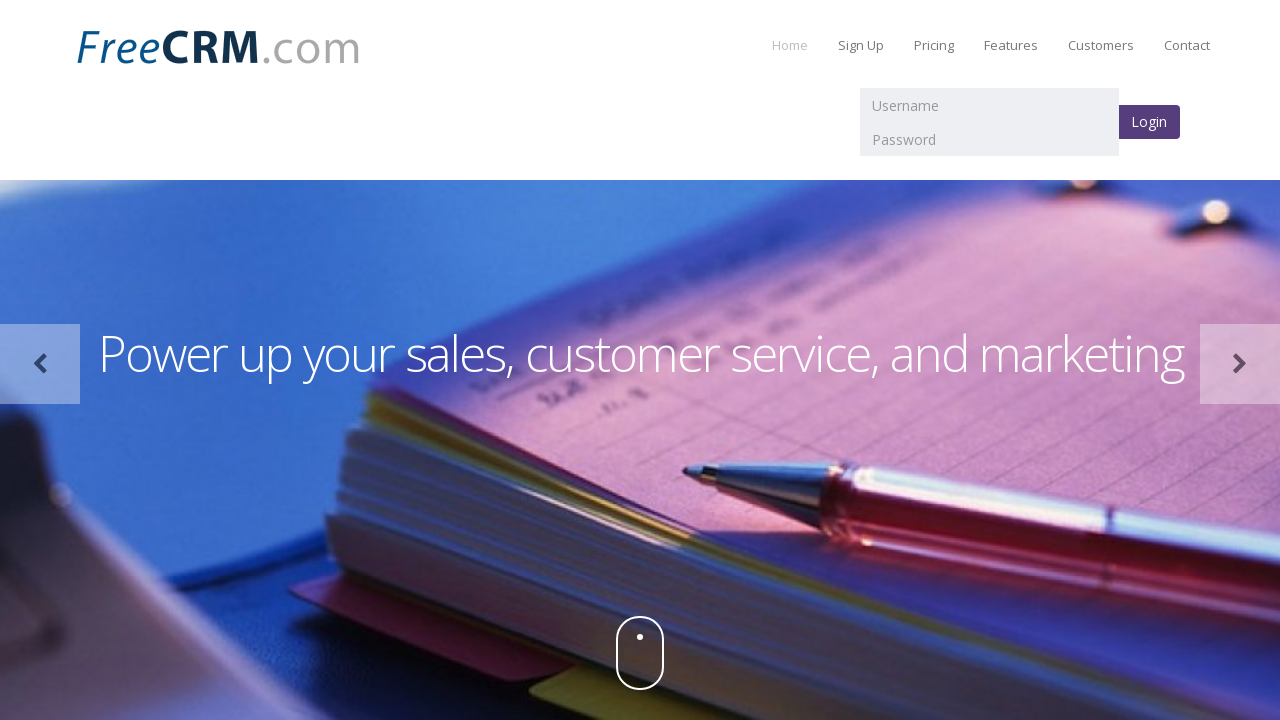

Retrieved page title using JavaScript execution
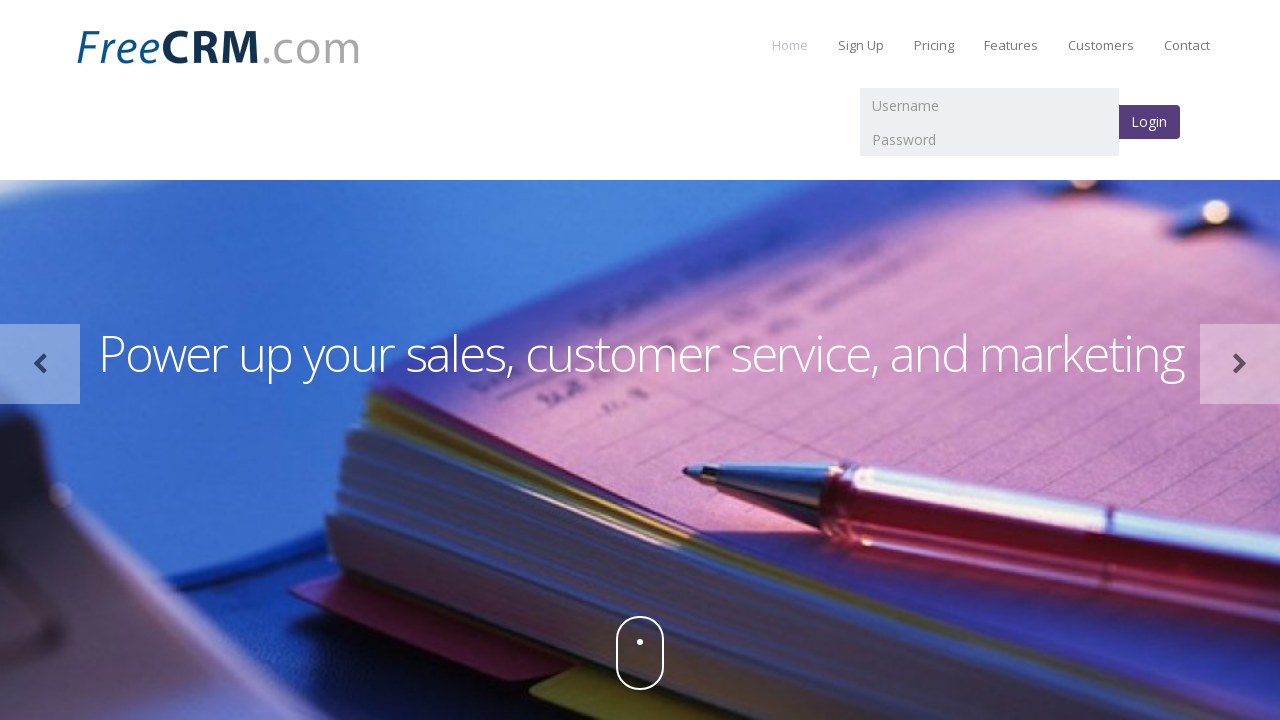

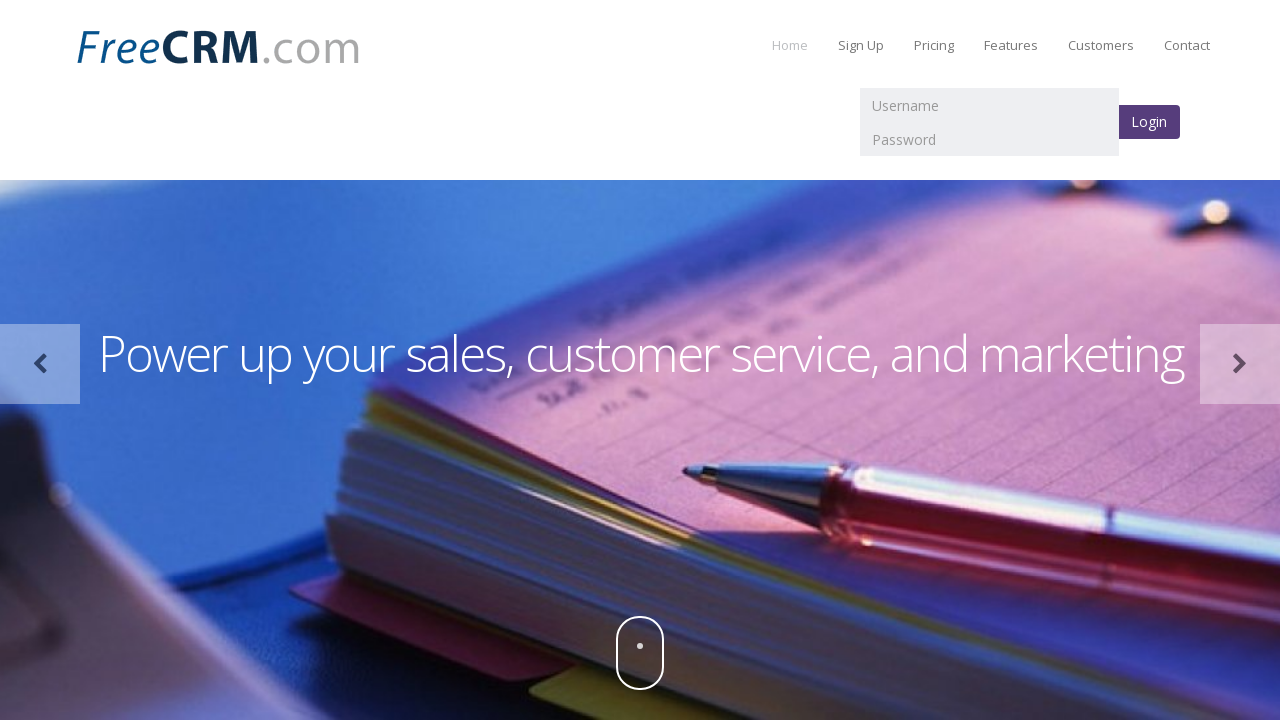